Navigates to NSE India's live market indices page and verifies that the live index table loads successfully.

Starting URL: https://www.nseindia.com/market-data/live-market-indices

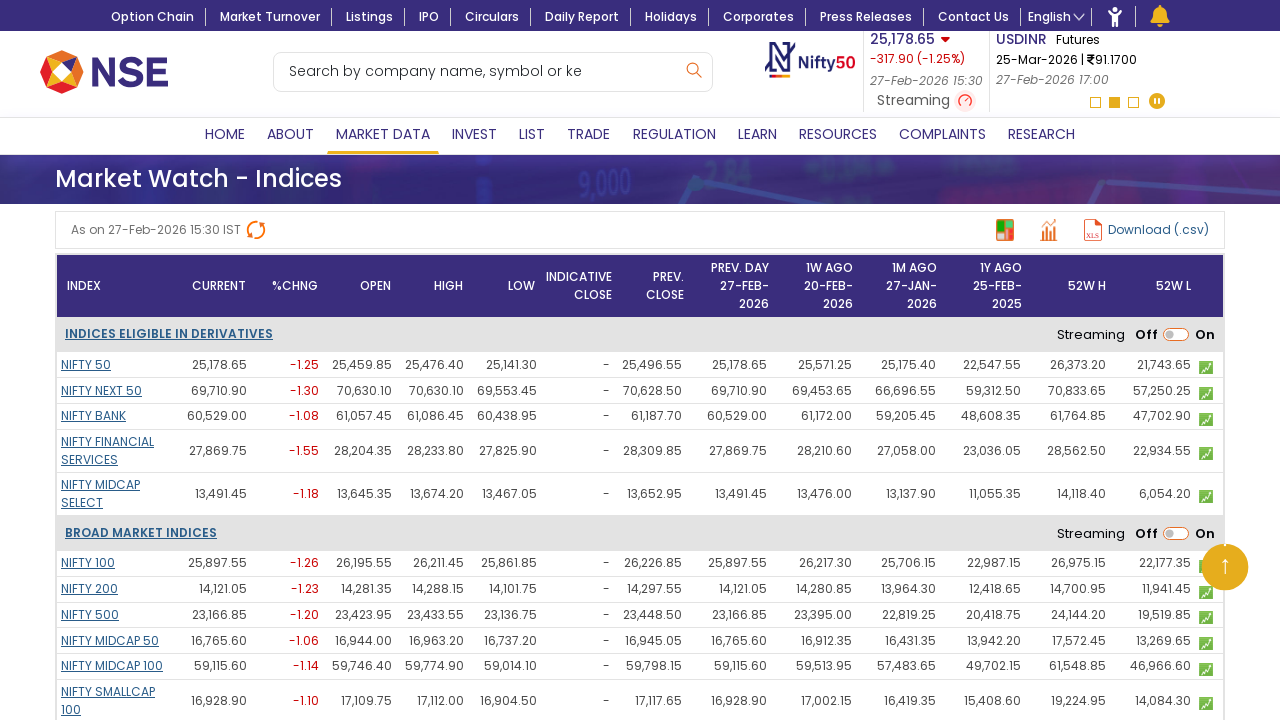

Live index table loaded successfully on NSE India market indices page
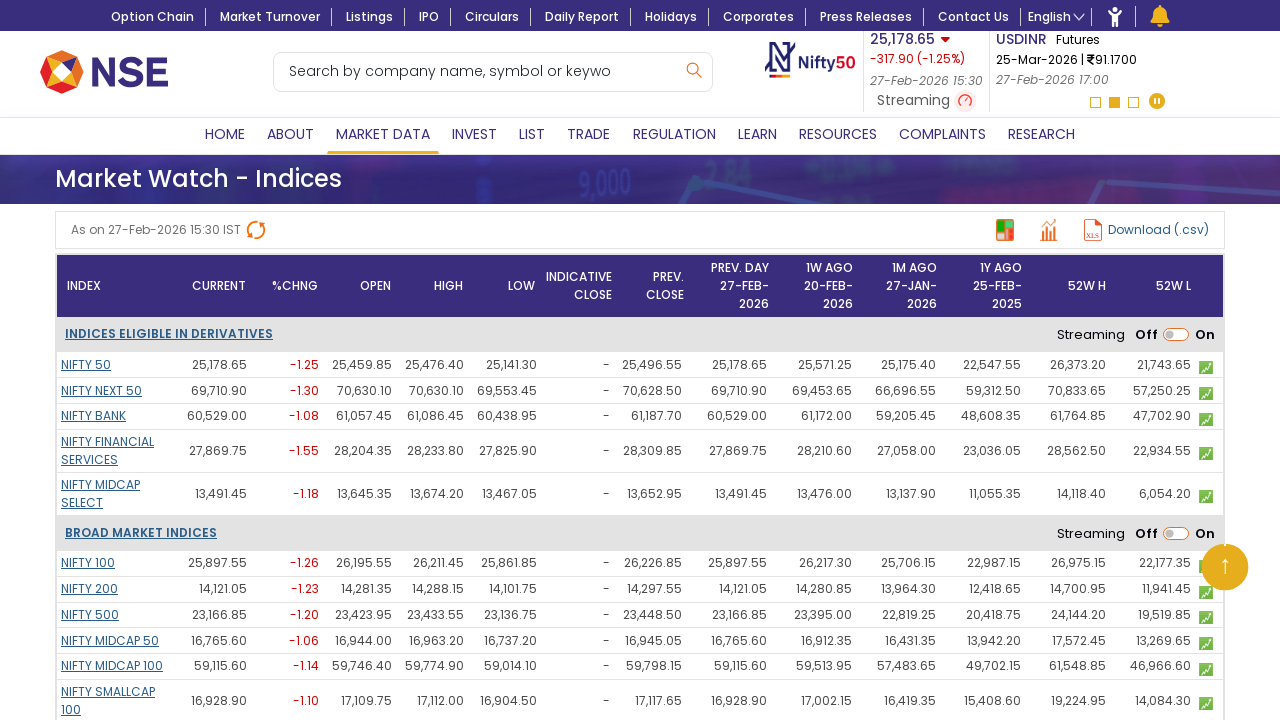

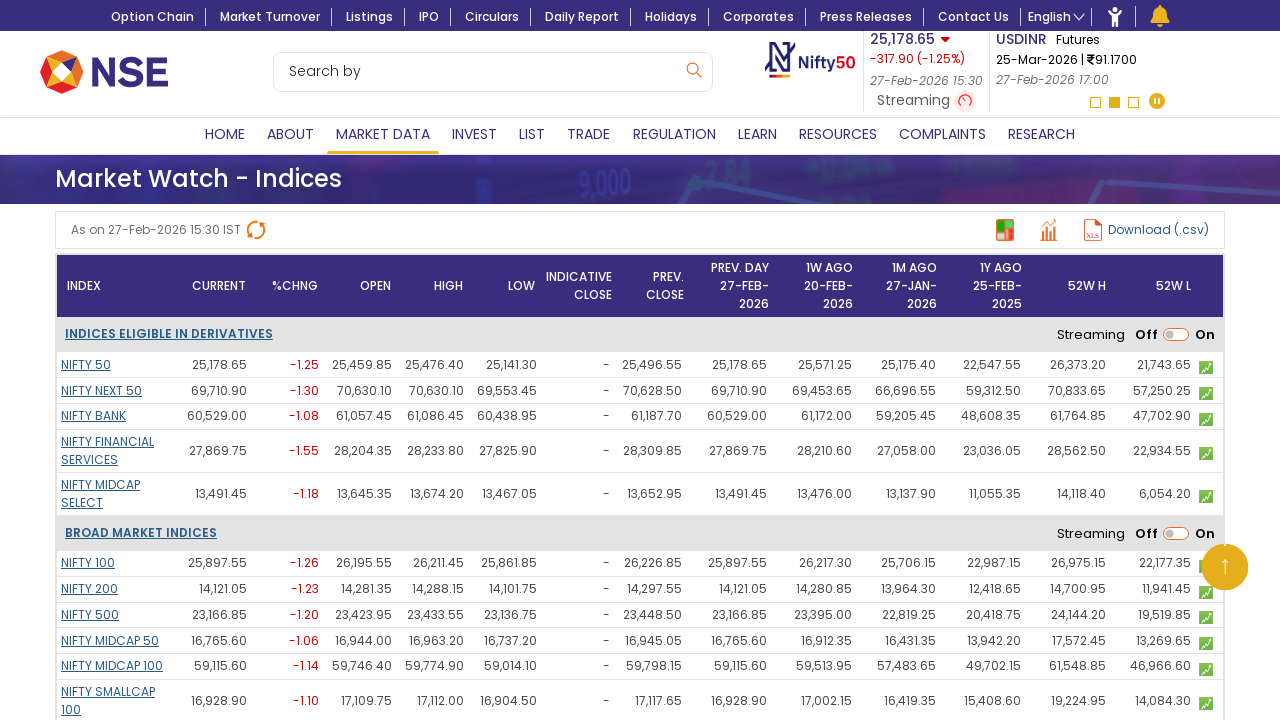